Tests date and time picker by selecting March 15, 2028 at 9:00 PM using custom dropdown interactions

Starting URL: https://demoqa.com/date-picker

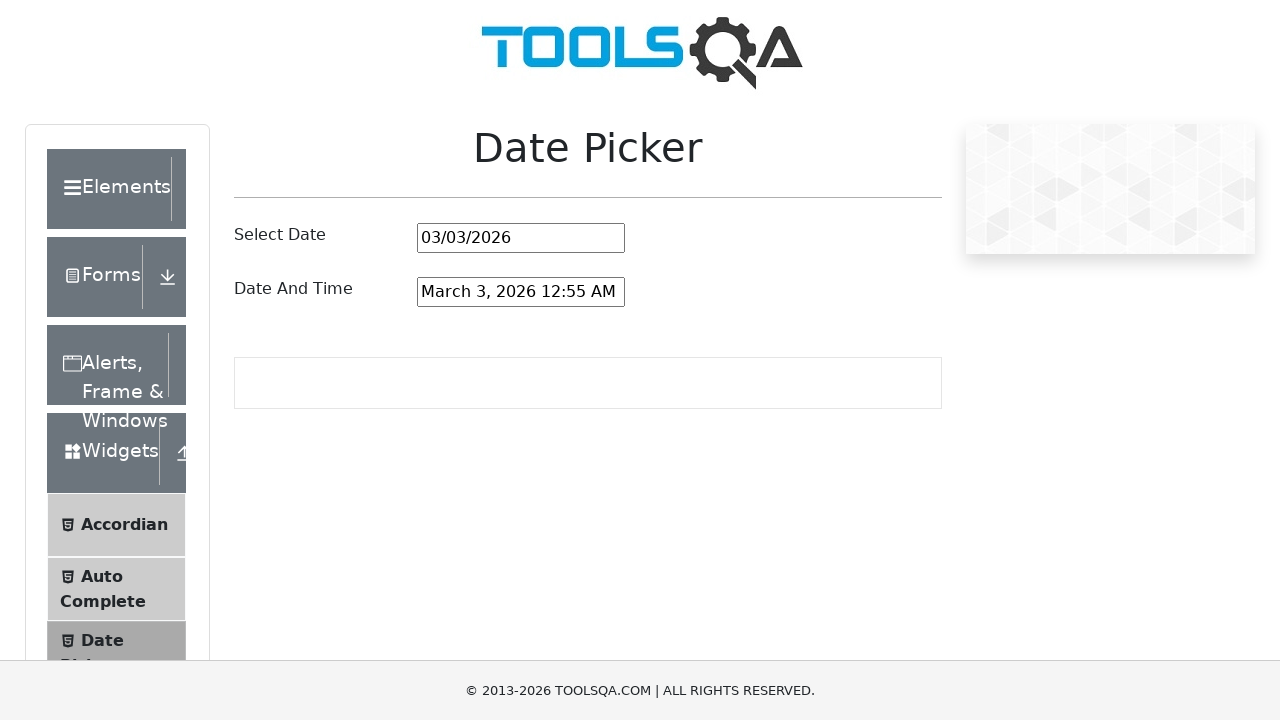

Clicked date and time picker input field at (521, 292) on #dateAndTimePickerInput
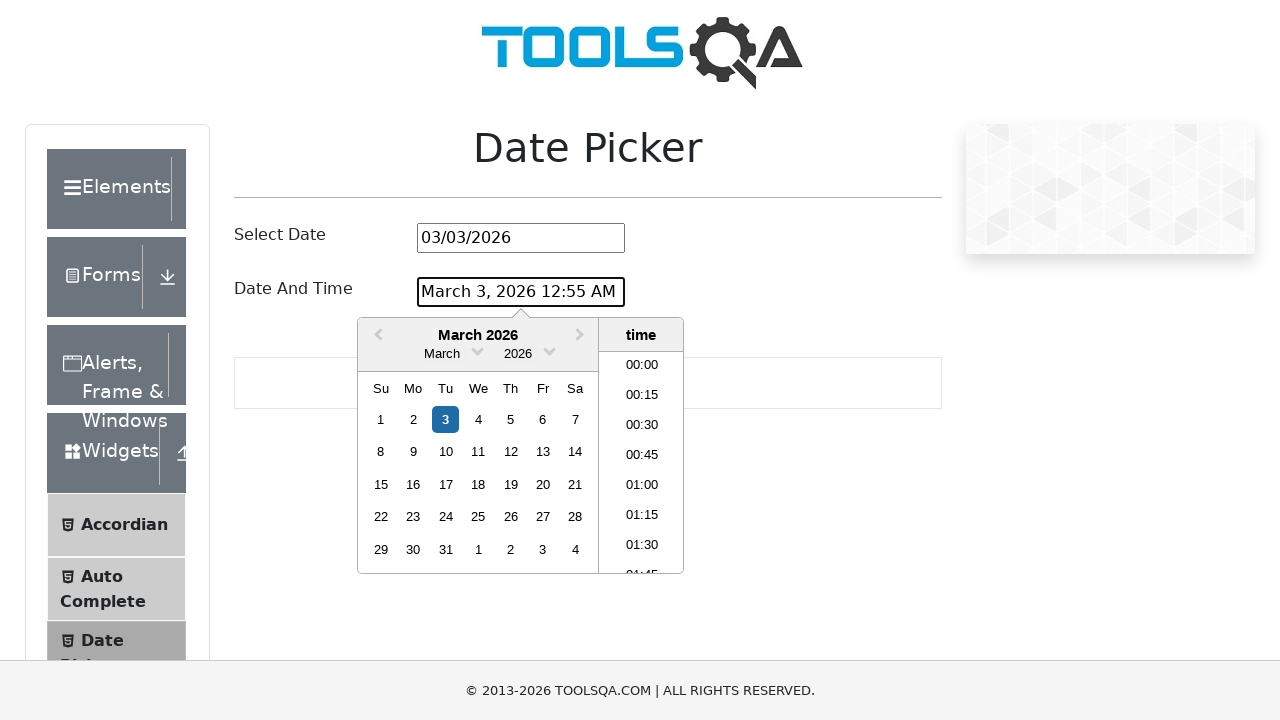

Clicked month dropdown arrow at (478, 350) on .react-datepicker__month-read-view--down-arrow
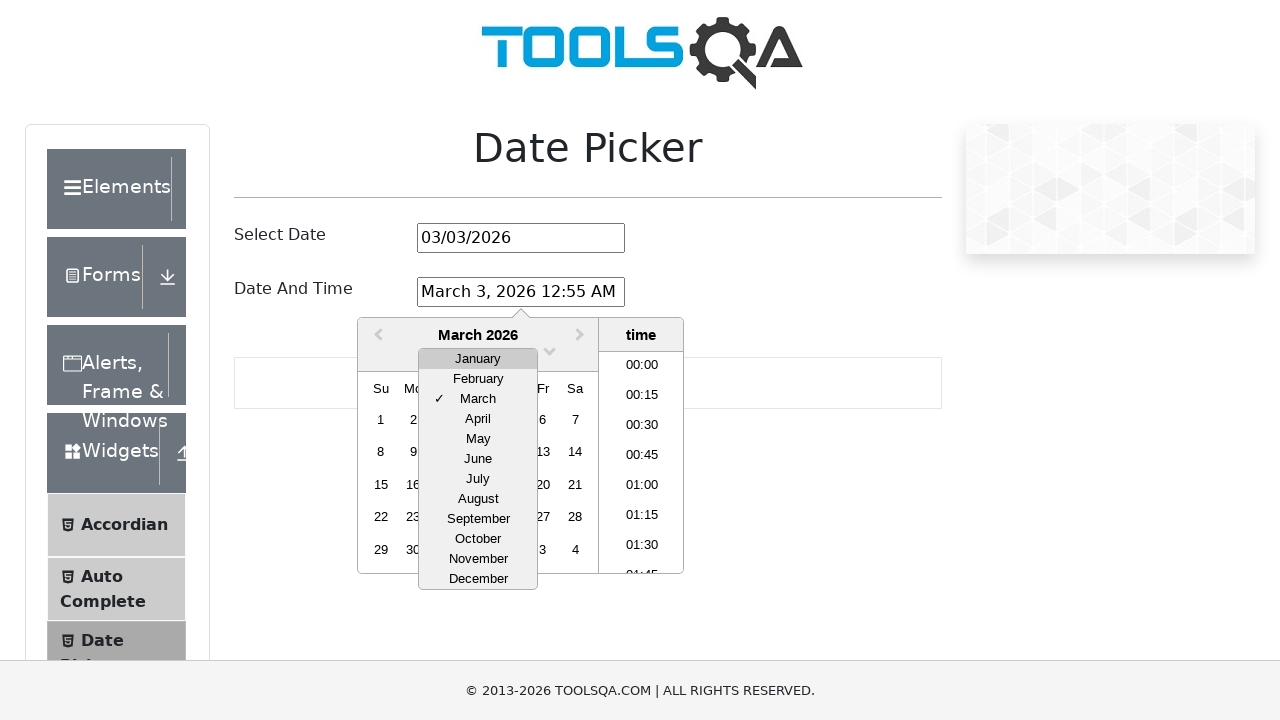

Selected March from month dropdown at (478, 399) on div.react-datepicker__month-option:has-text('March')
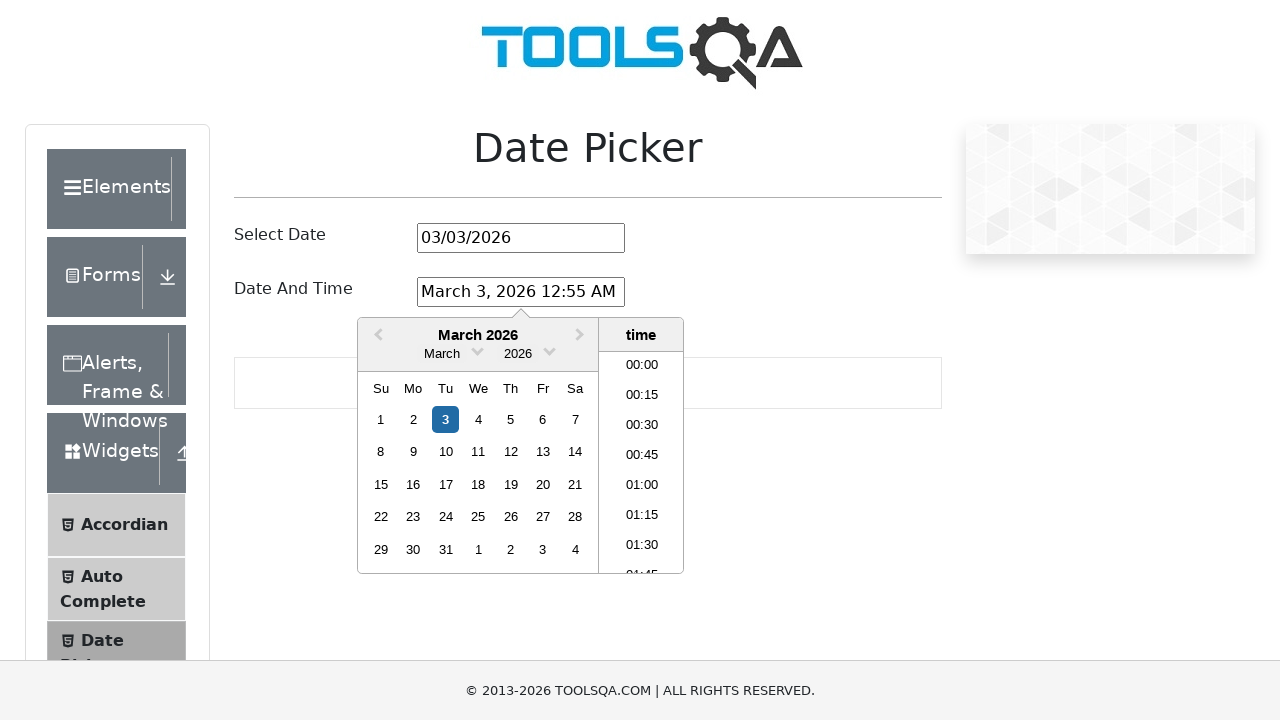

Clicked year dropdown arrow at (550, 350) on .react-datepicker__year-read-view--down-arrow
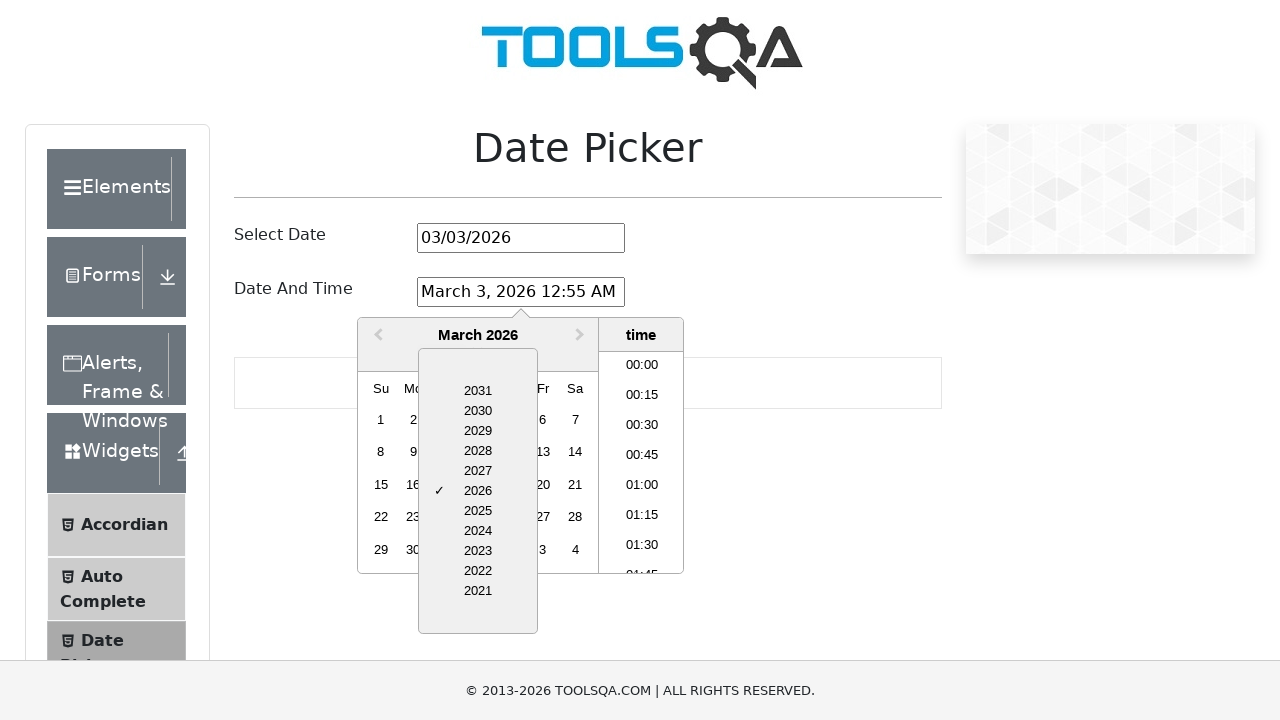

Selected 2028 from year dropdown at (478, 451) on div.react-datepicker__year-option:has-text('2028')
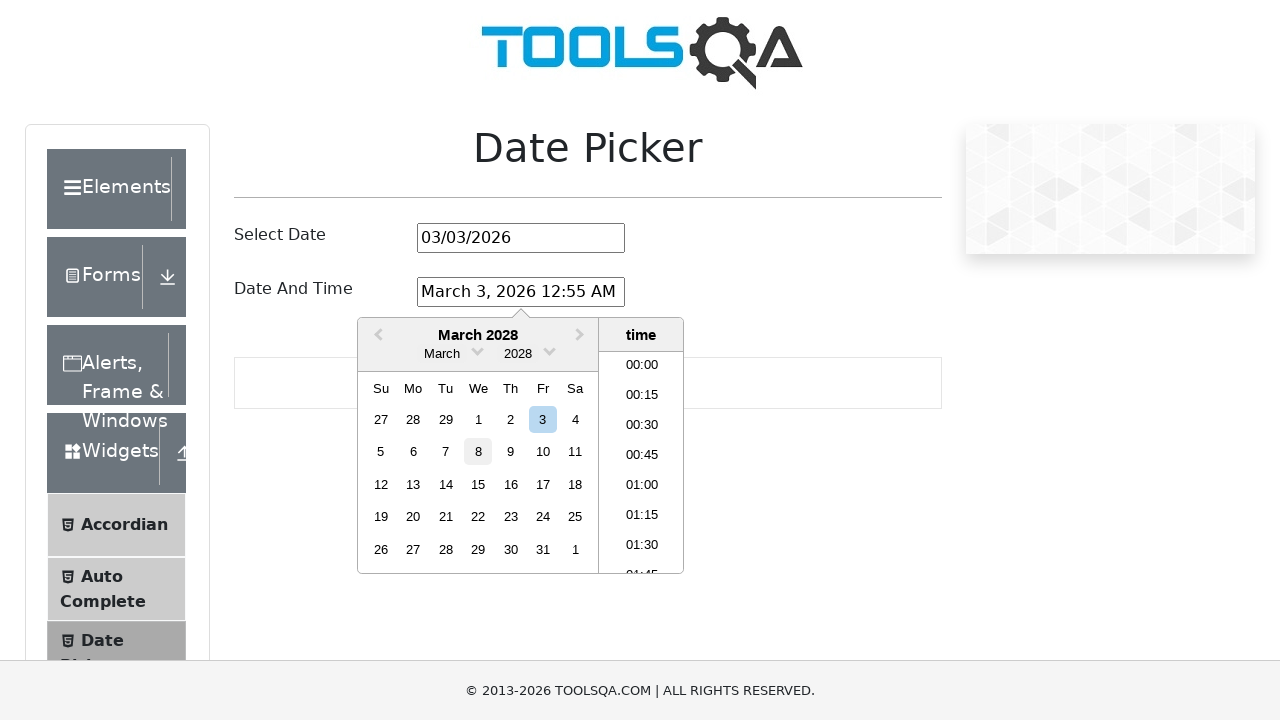

Selected March 15th, 2028 from calendar at (478, 484) on div[aria-label*='March 15th, 2028']
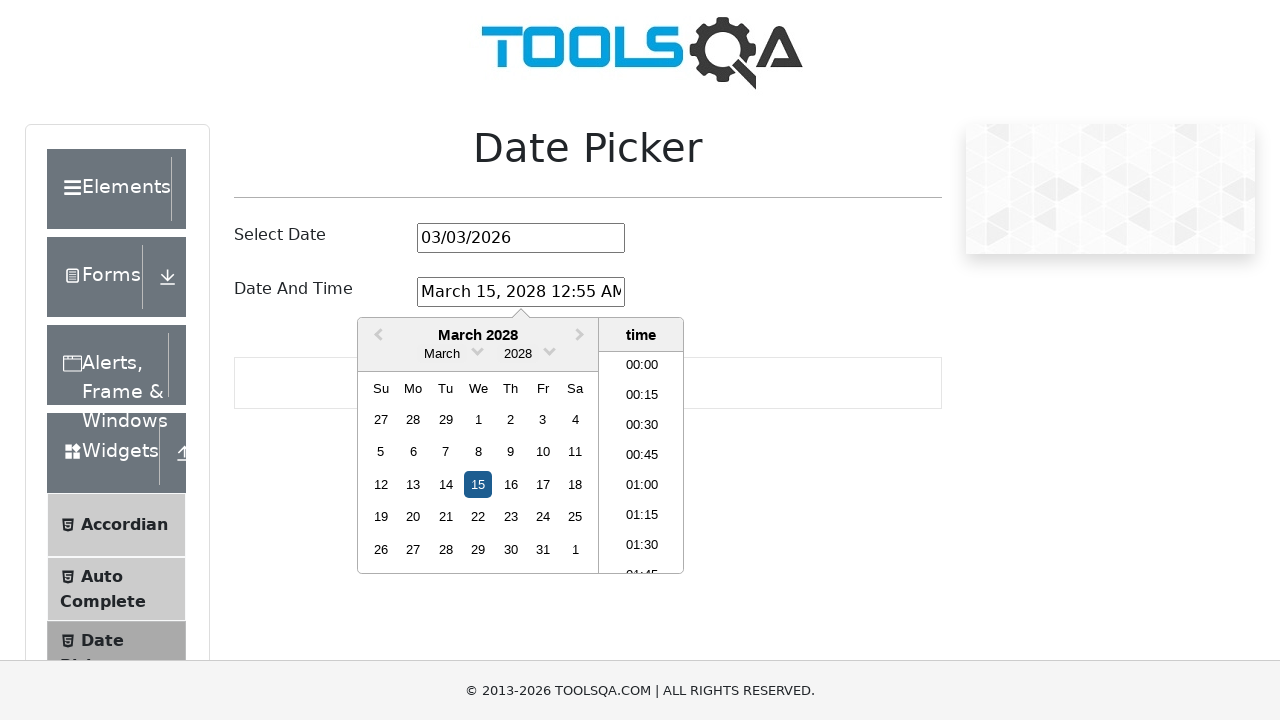

Selected 21:00 (9:00 PM) from time picker at (642, 462) on li:has-text('21:00')
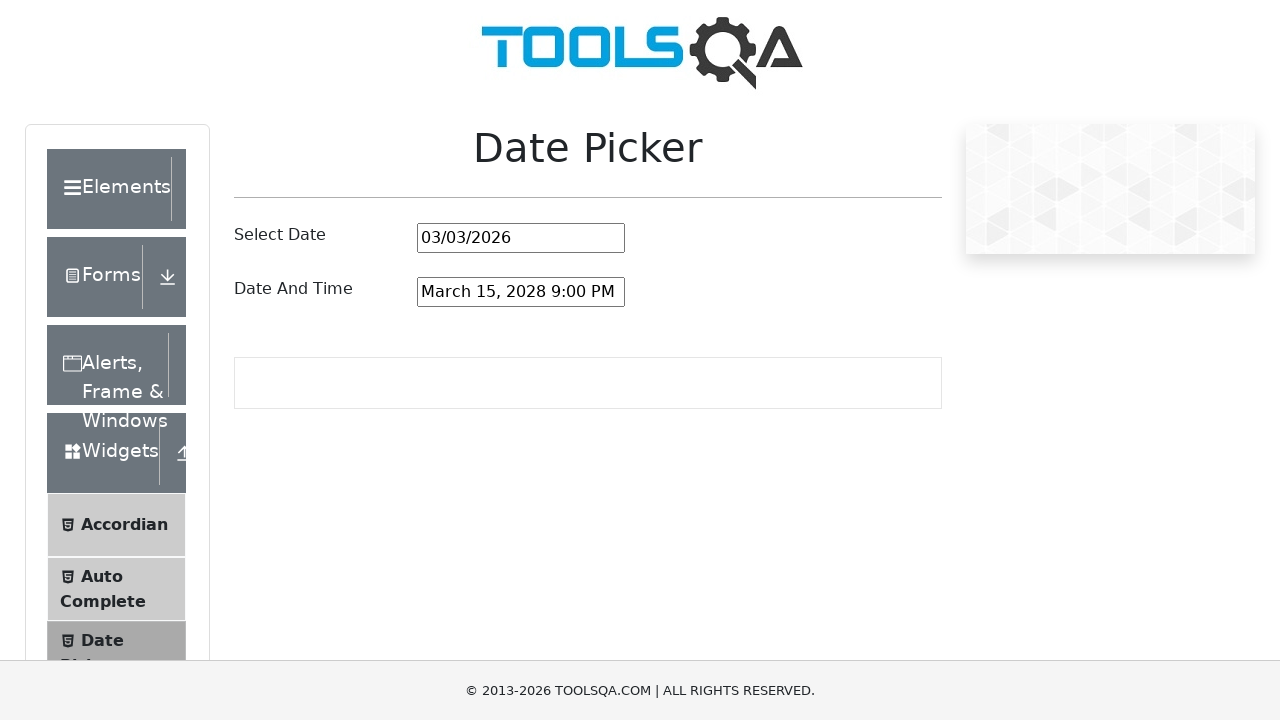

Retrieved input value from date and time picker
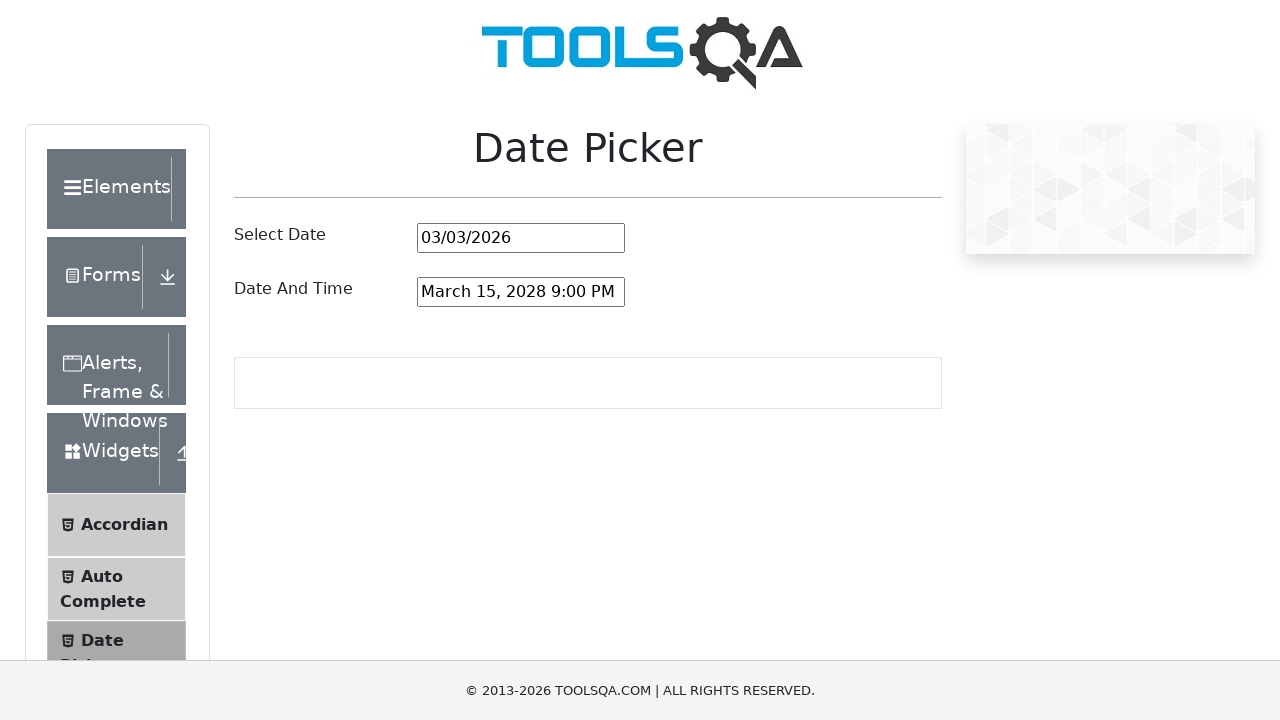

Verified that date and time 'March 15, 2028 9:00 PM' was correctly selected
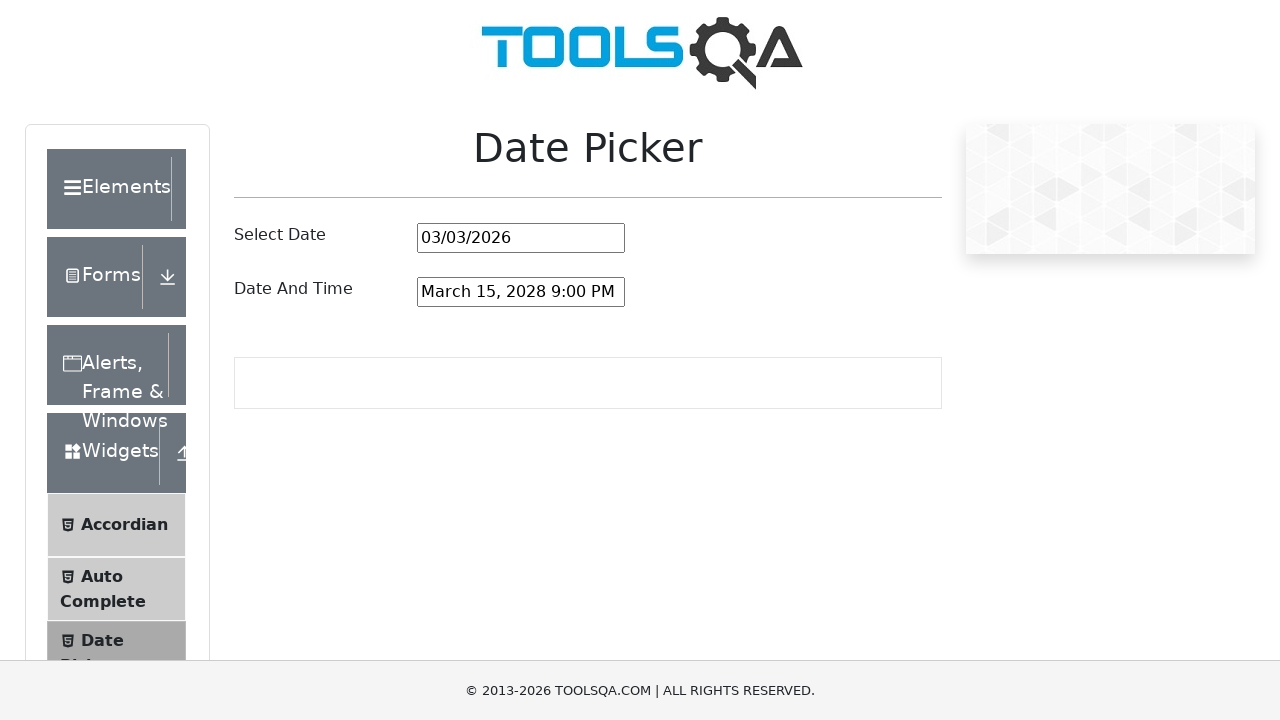

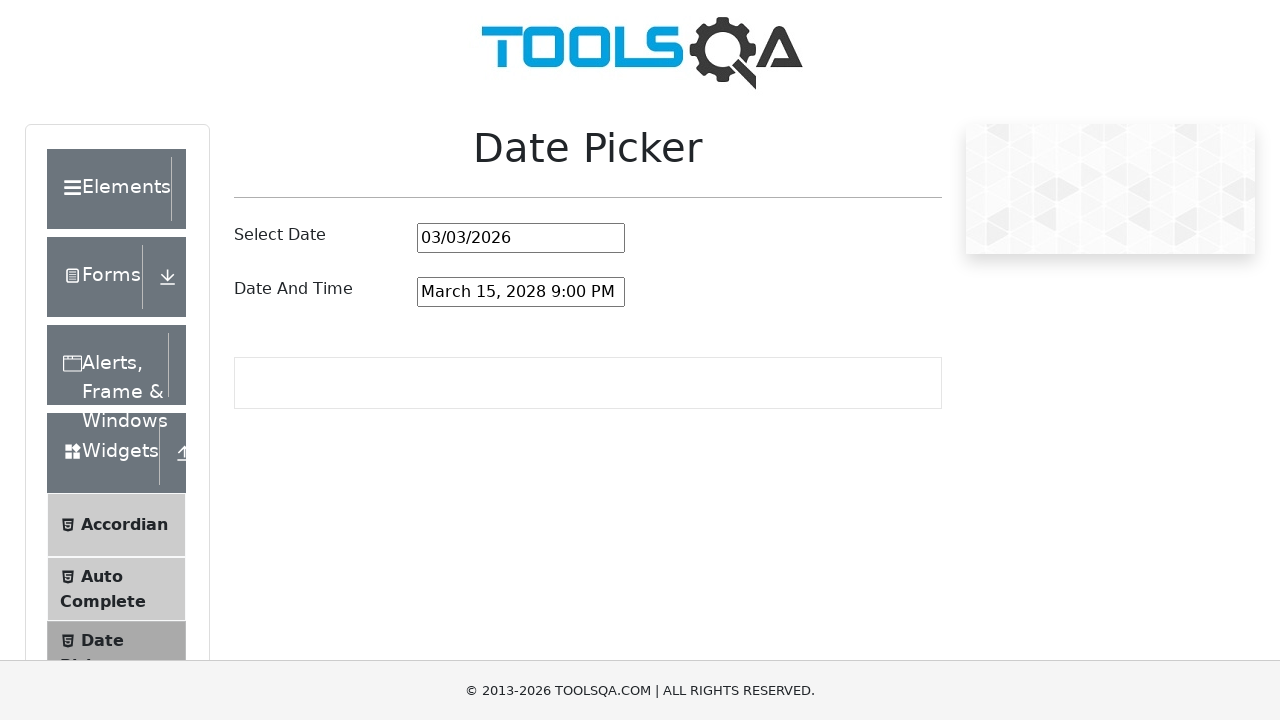